Tests page load timeout behavior by navigating to the OrangeHRM demo site with a short timeout setting

Starting URL: https://opensource-demo.orangehrmlive.com

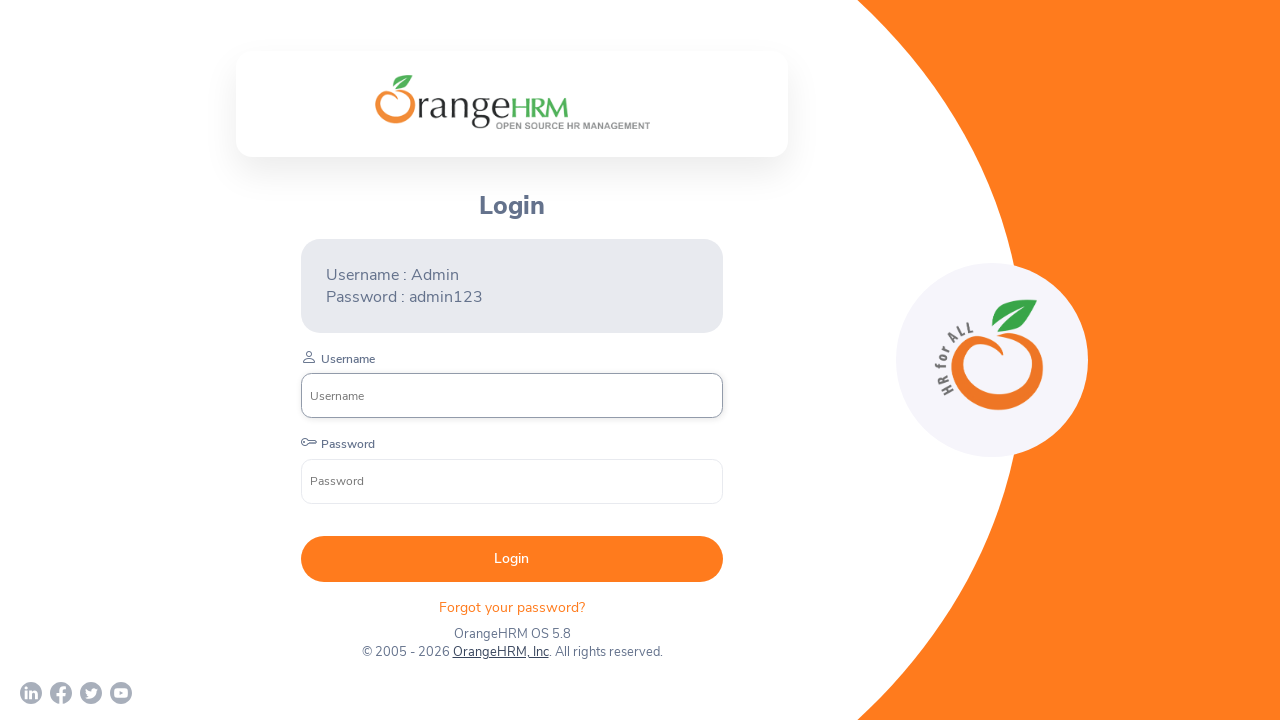

Set default timeout to 2000ms for page load
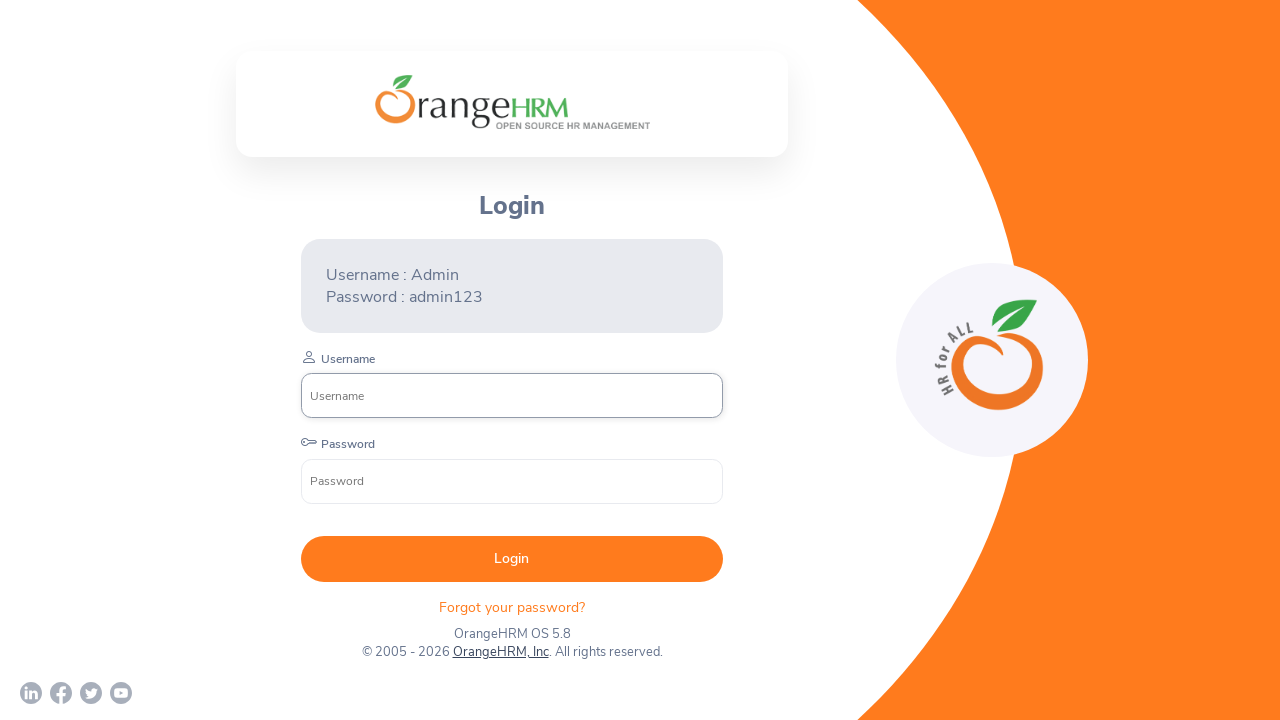

Page fully loaded on OrangeHRM demo site
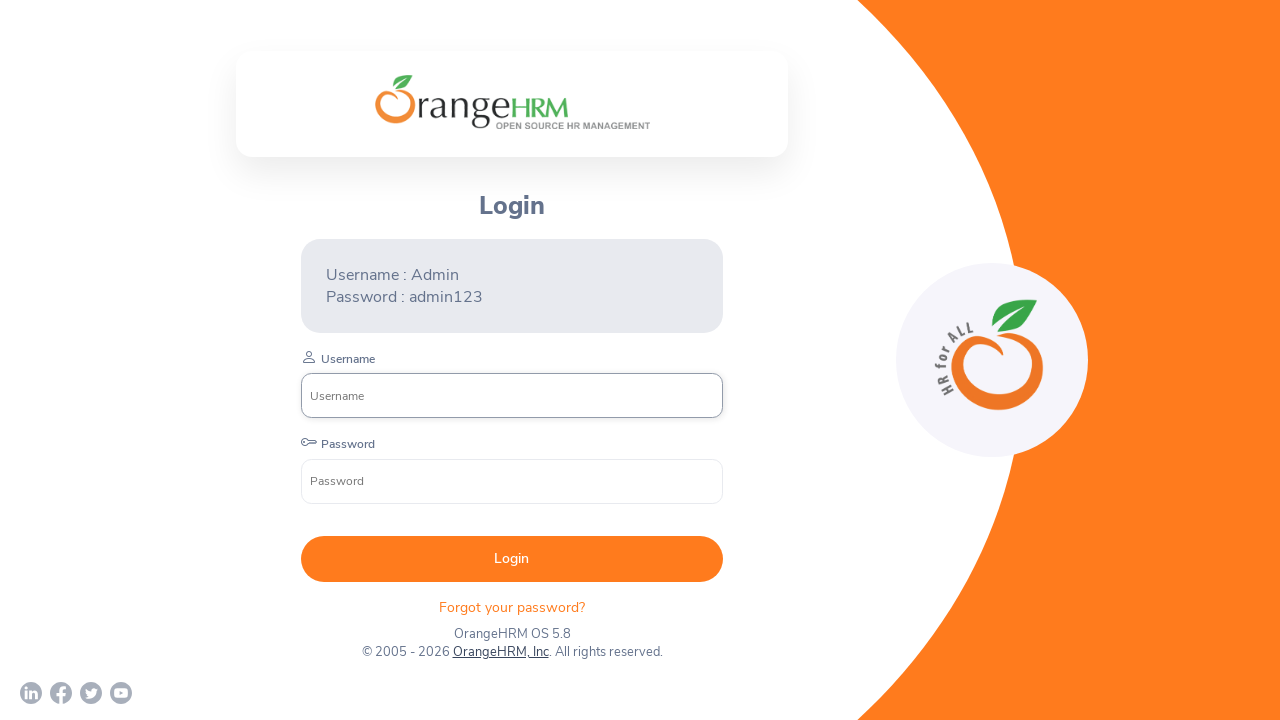

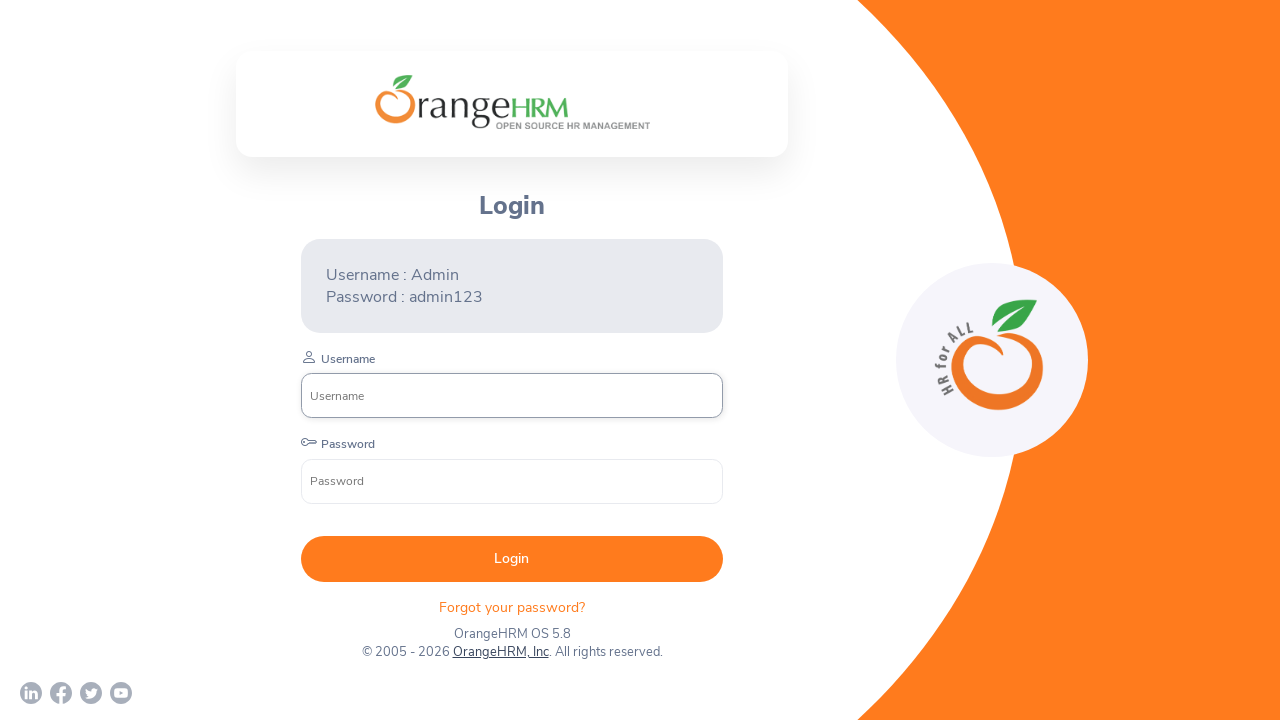